Navigates to Fidelis Care website, clicks on Shop For a Plan button, then clicks on Medicaid Managed Care link to navigate to that section

Starting URL: https://www.Fideliscare.org

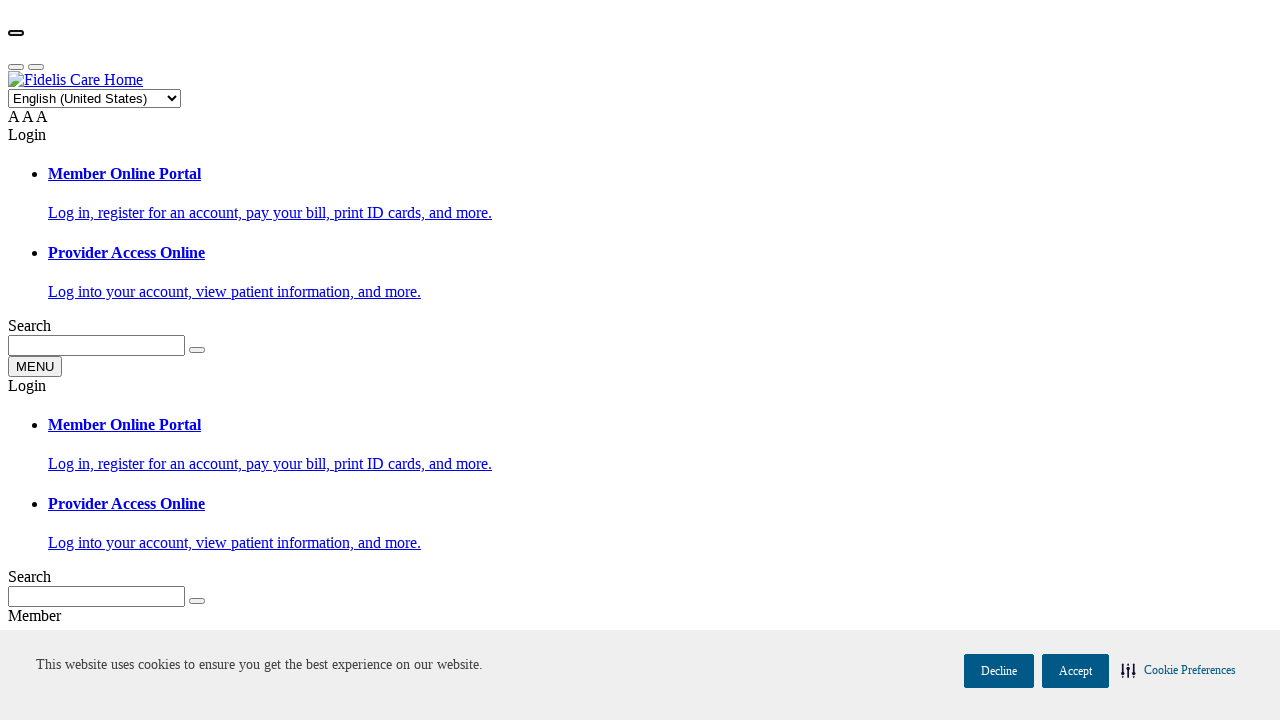

Clicked Shop For a Plan button at (59, 361) on text='Shop For a Plan'
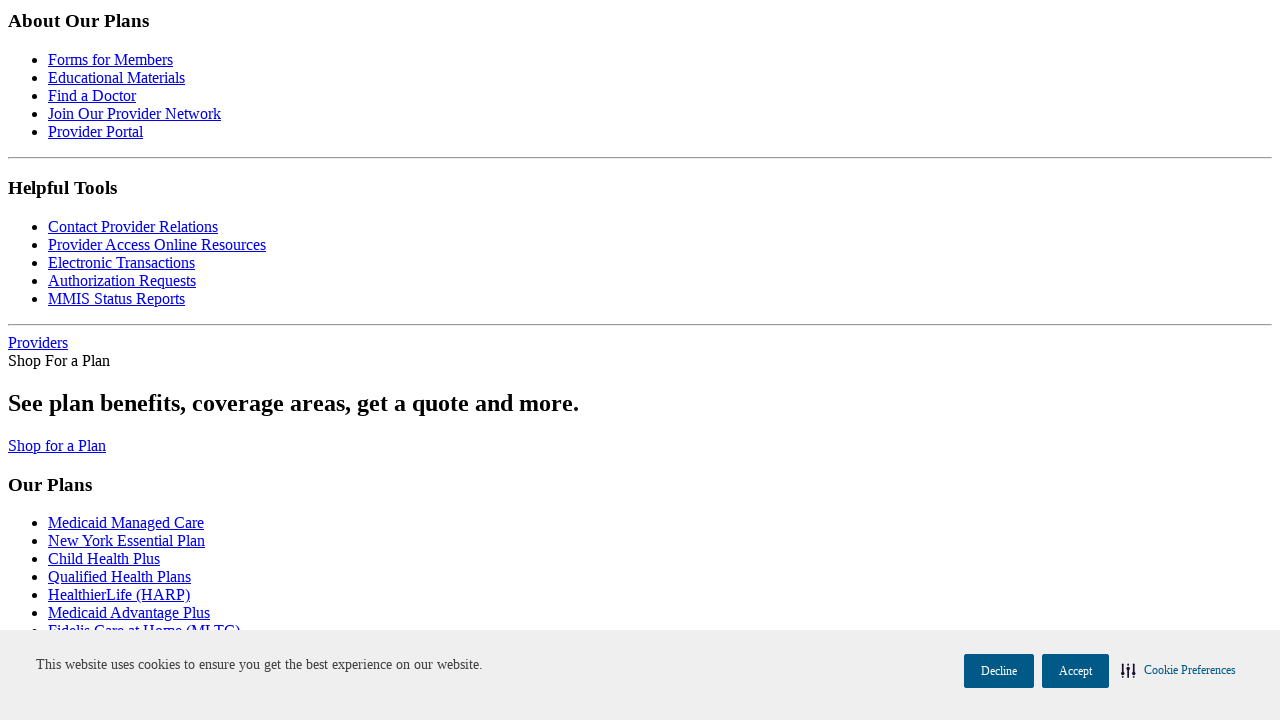

Clicked Medicaid Managed Care link at (126, 361) on text='Medicaid Managed Care'
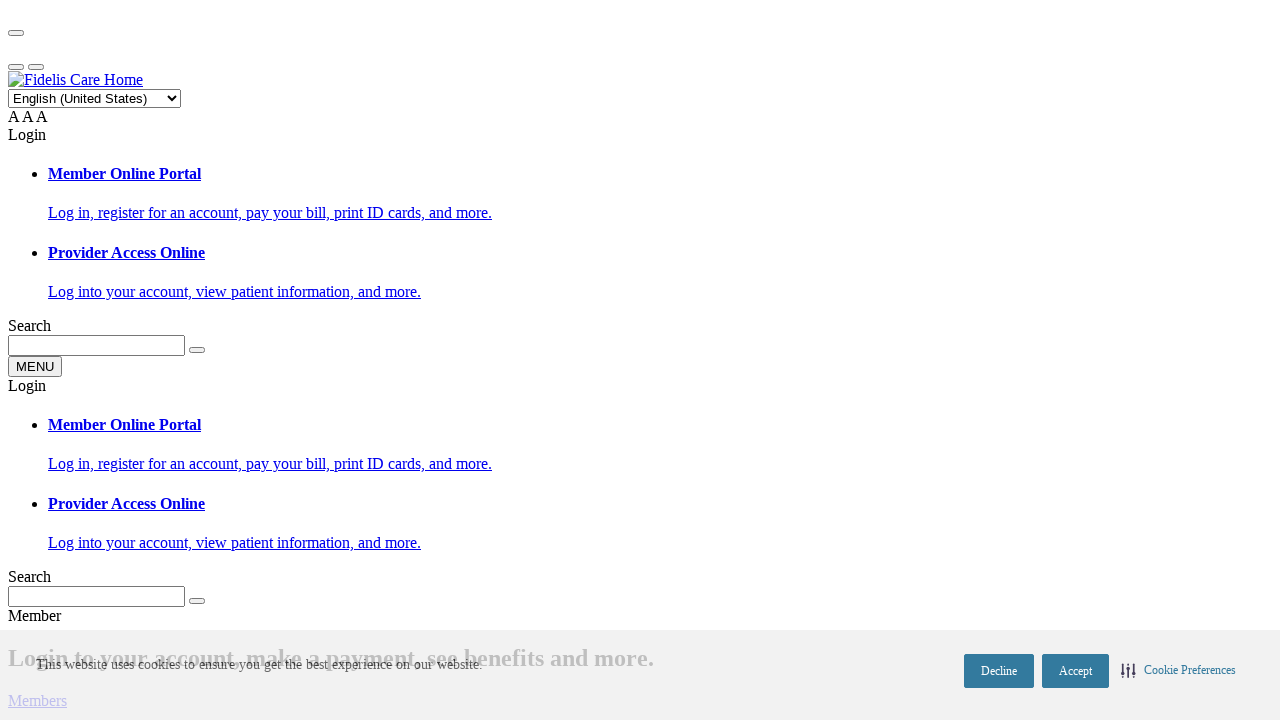

Page loaded with network idle
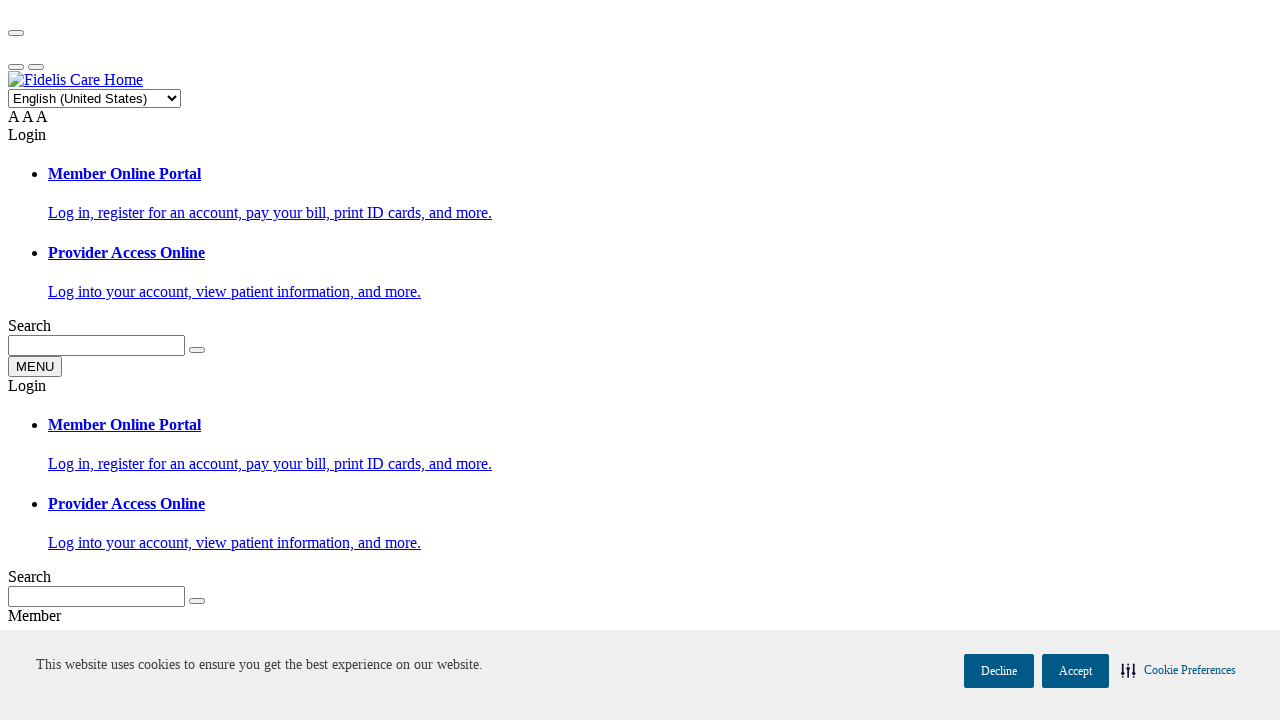

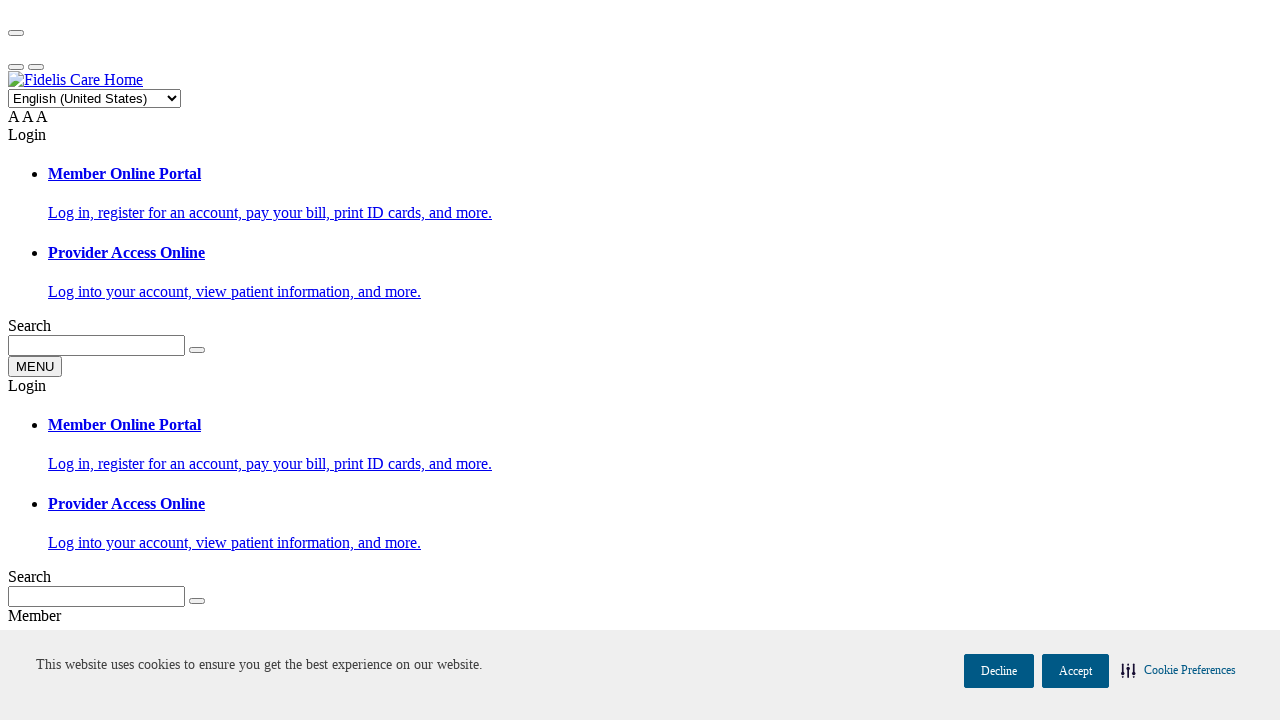